Tests filtering to display all todo items after viewing other filters

Starting URL: https://demo.playwright.dev/todomvc

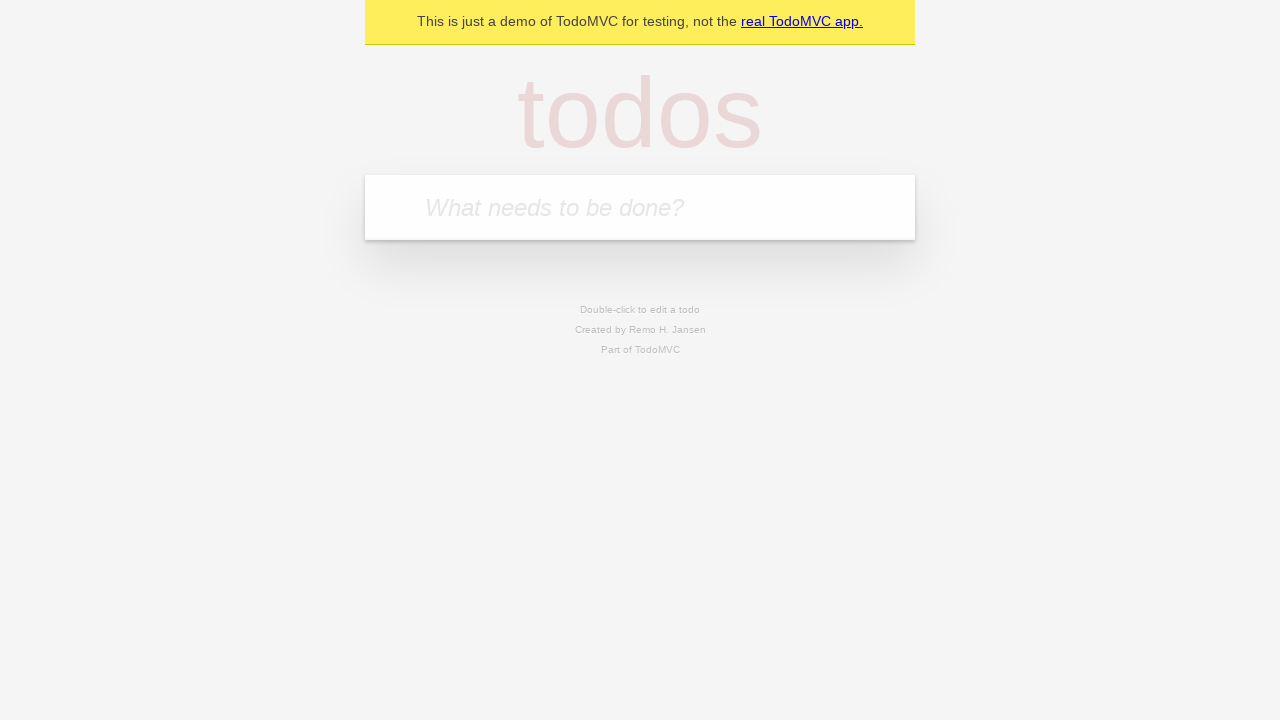

Filled new todo field with 'buy some cheese' on internal:attr=[placeholder="What needs to be done?"i]
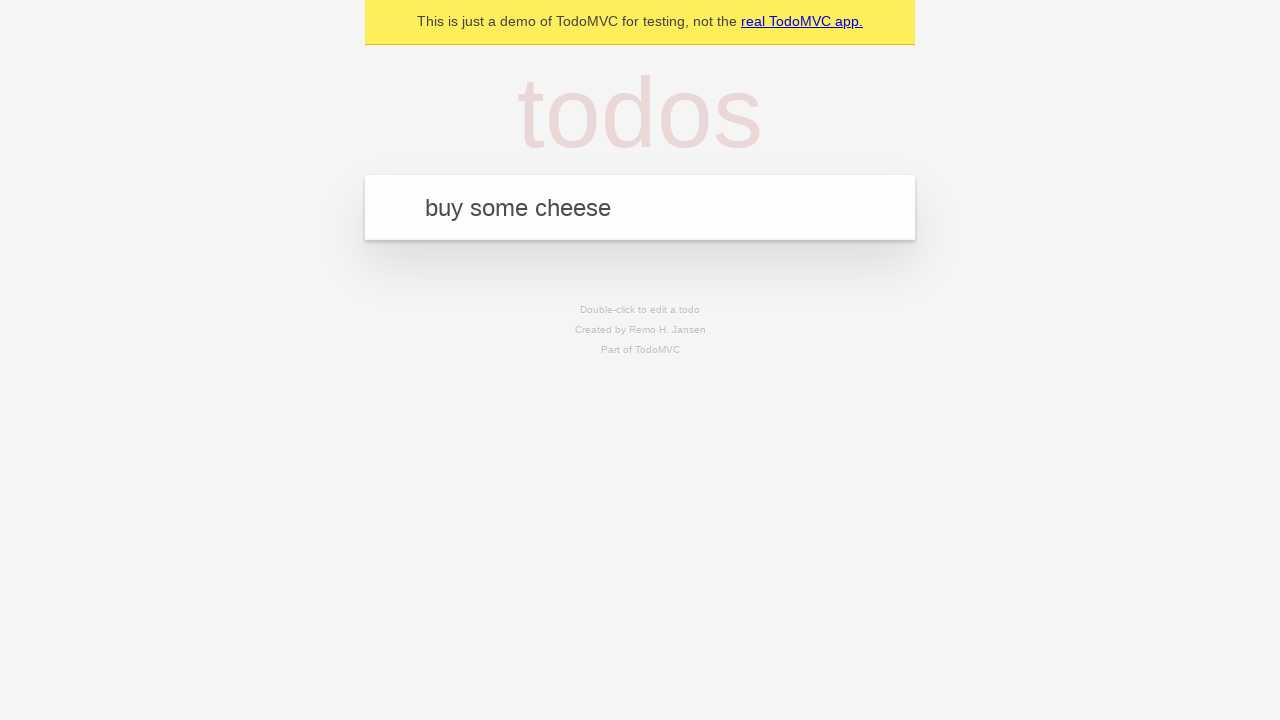

Pressed Enter to create todo 'buy some cheese' on internal:attr=[placeholder="What needs to be done?"i]
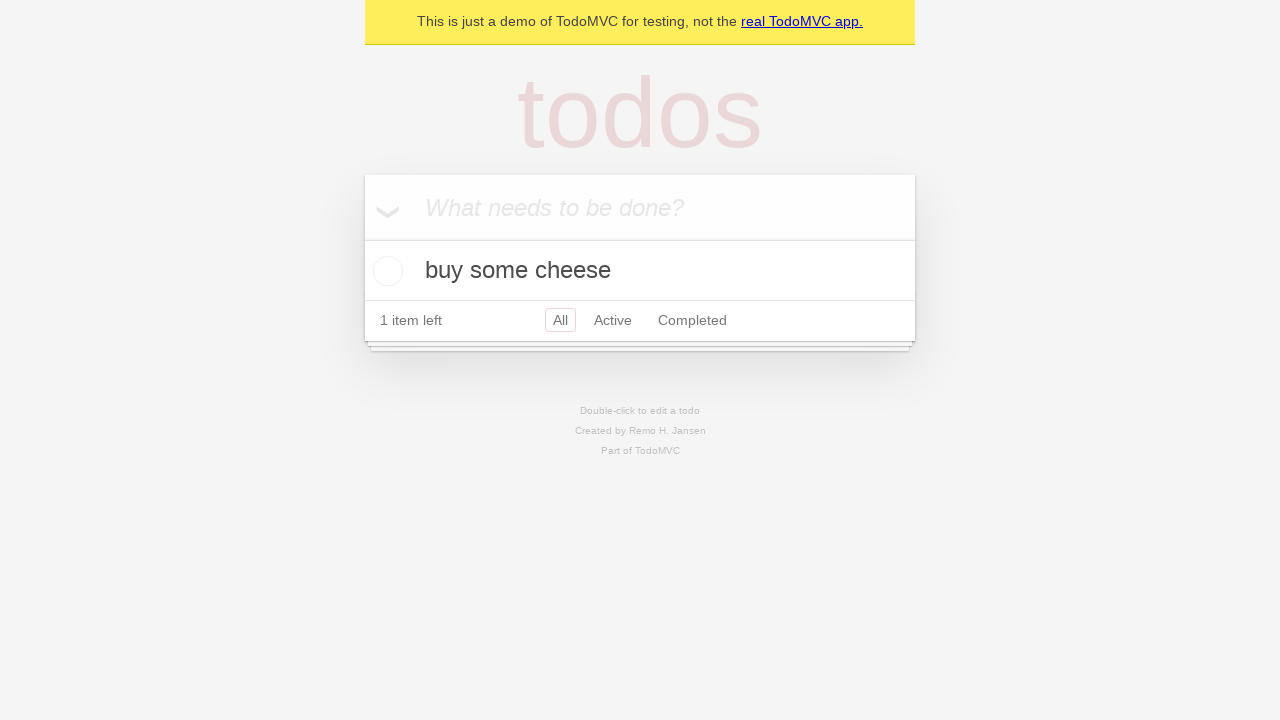

Filled new todo field with 'feed the cat' on internal:attr=[placeholder="What needs to be done?"i]
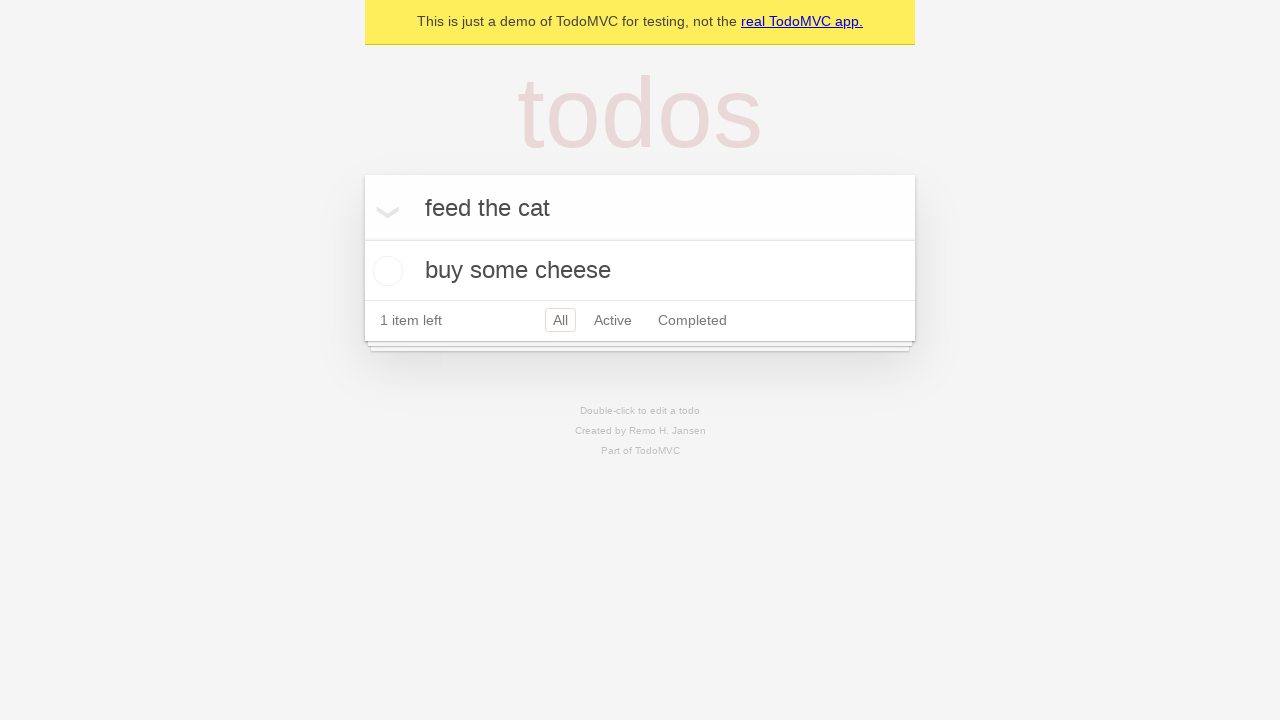

Pressed Enter to create todo 'feed the cat' on internal:attr=[placeholder="What needs to be done?"i]
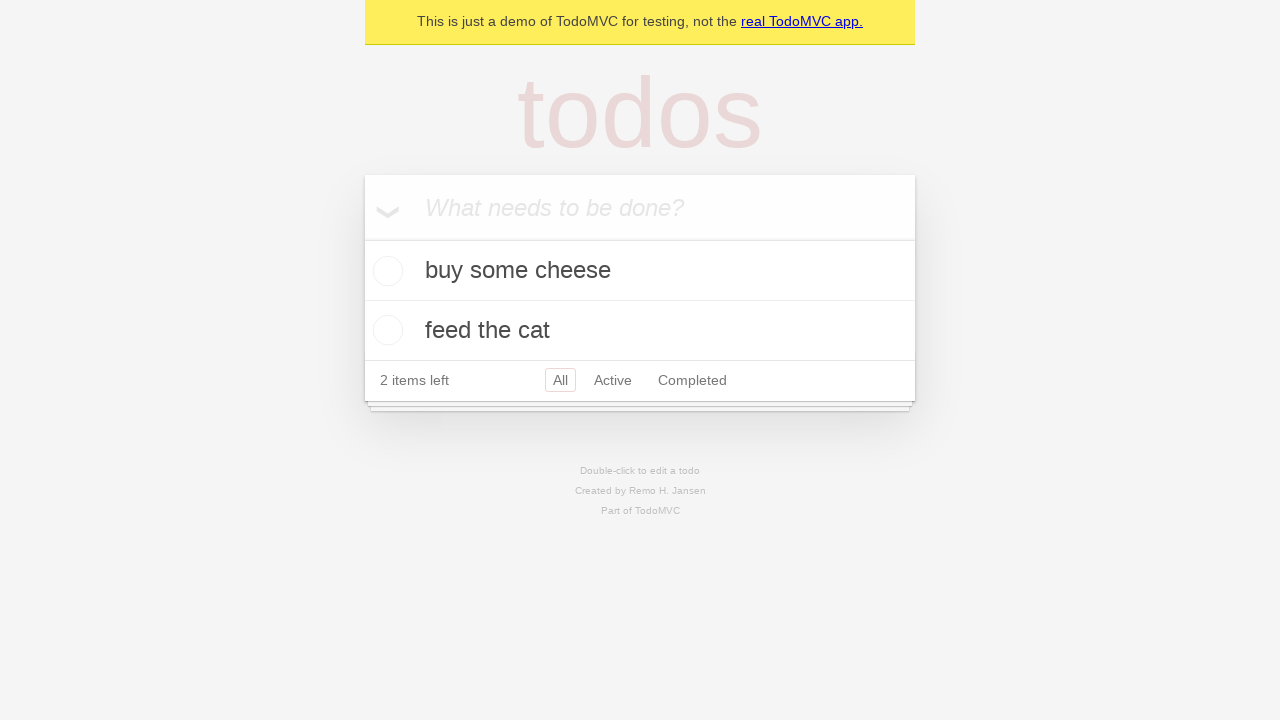

Filled new todo field with 'book a doctors appointment' on internal:attr=[placeholder="What needs to be done?"i]
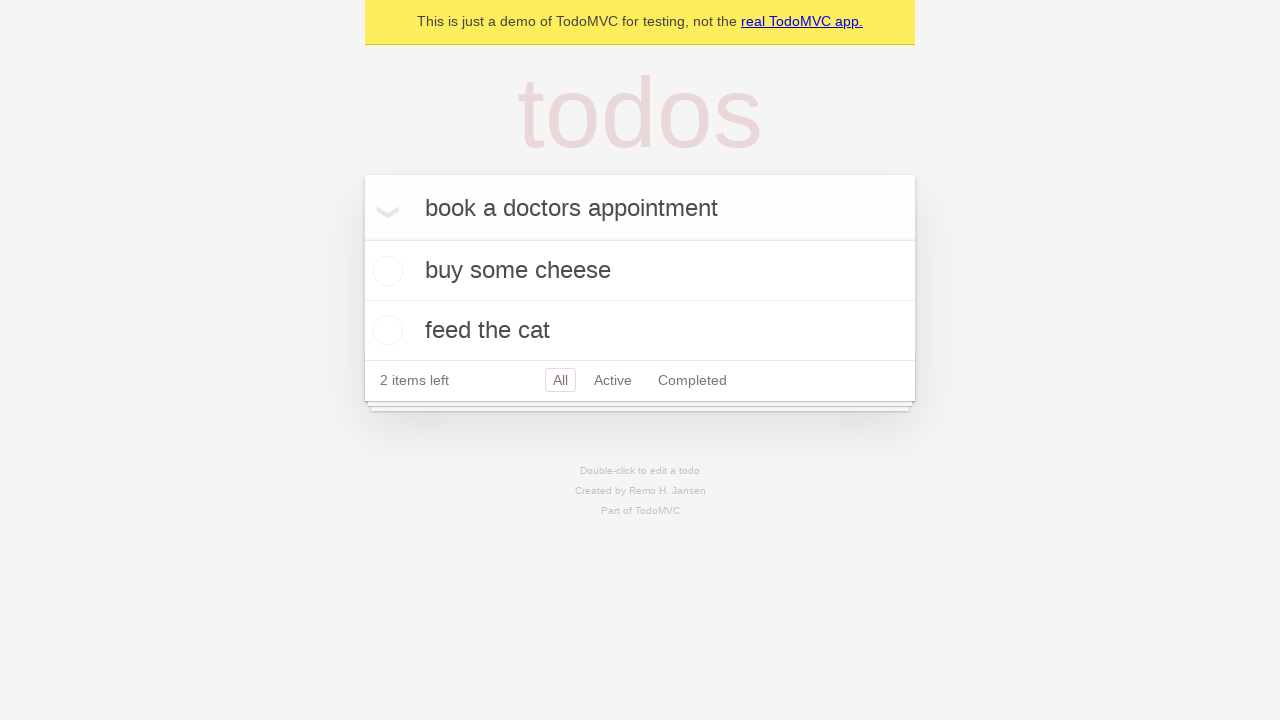

Pressed Enter to create todo 'book a doctors appointment' on internal:attr=[placeholder="What needs to be done?"i]
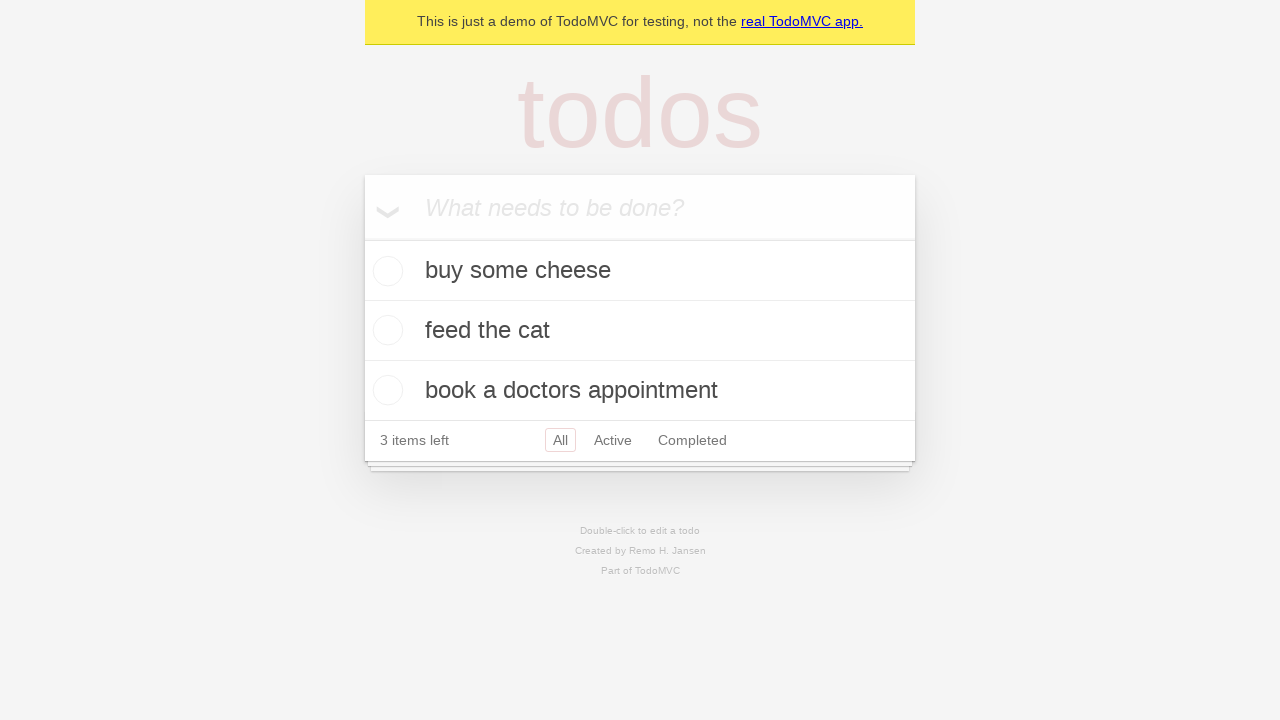

Checked the second todo item 'feed the cat' at (385, 330) on internal:testid=[data-testid="todo-item"s] >> nth=1 >> internal:role=checkbox
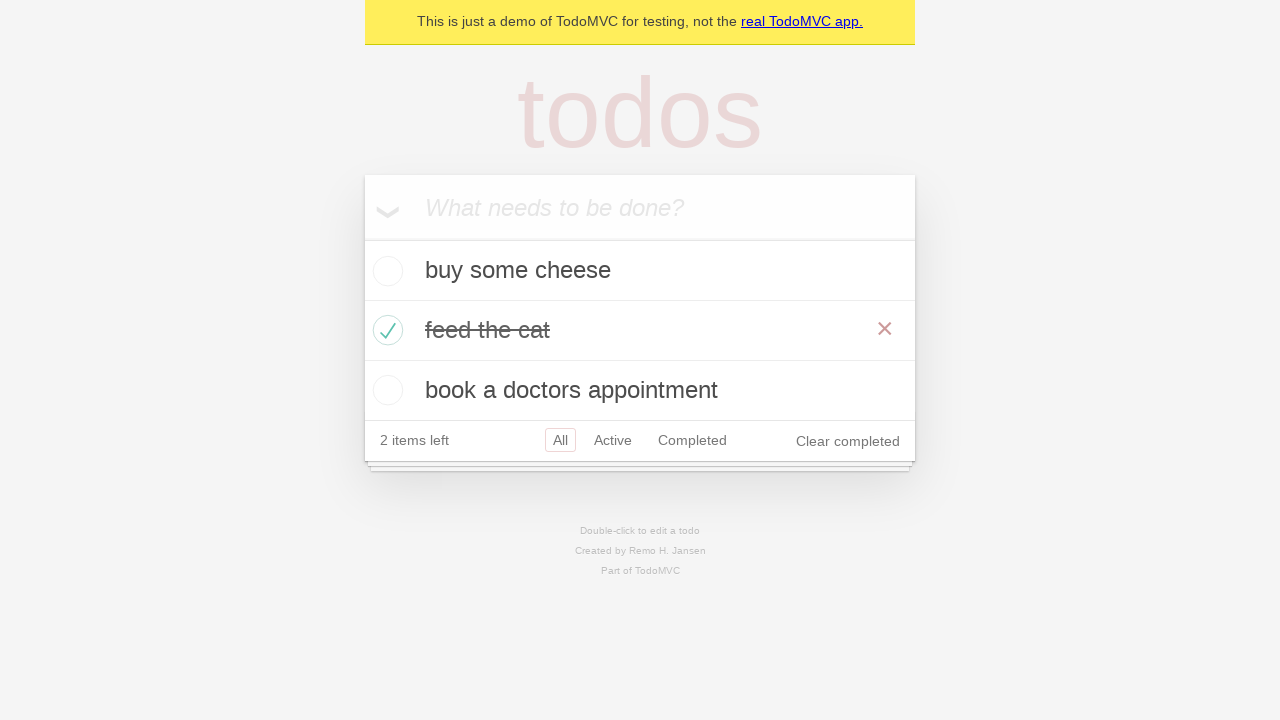

Clicked Active filter to display only active todo items at (613, 440) on internal:role=link[name="Active"i]
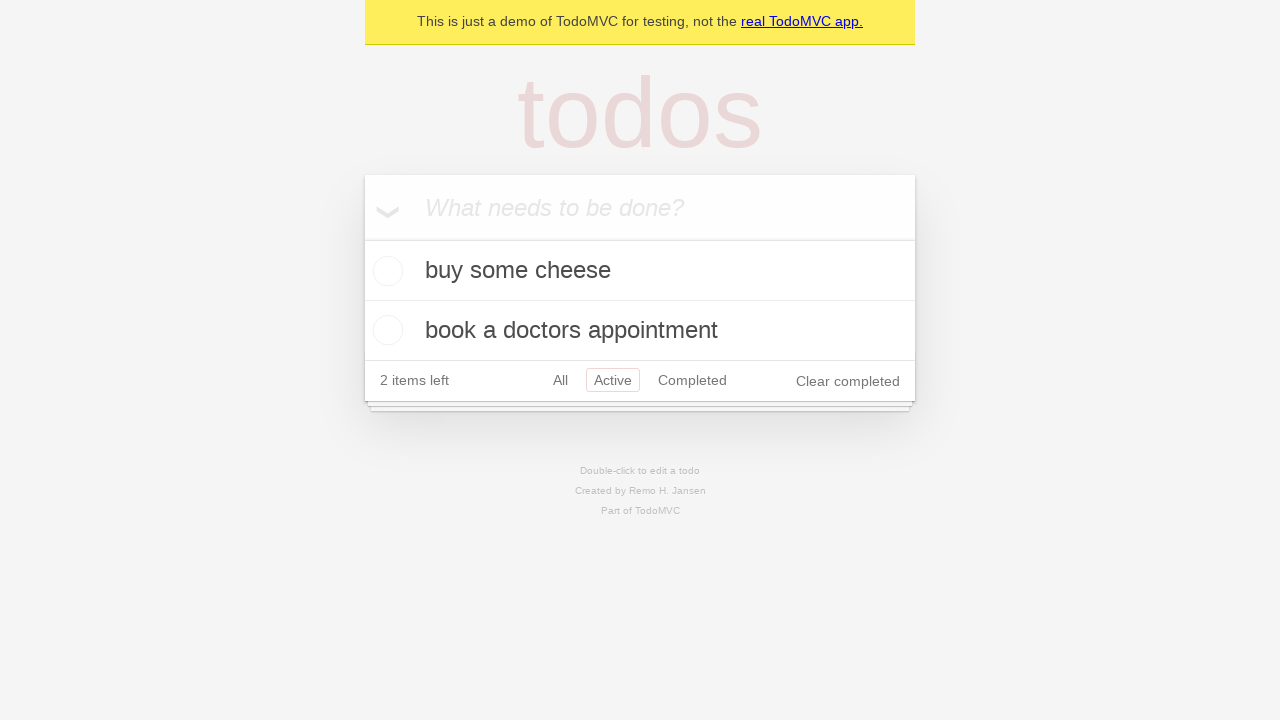

Clicked Completed filter to display only completed todo items at (692, 380) on internal:role=link[name="Completed"i]
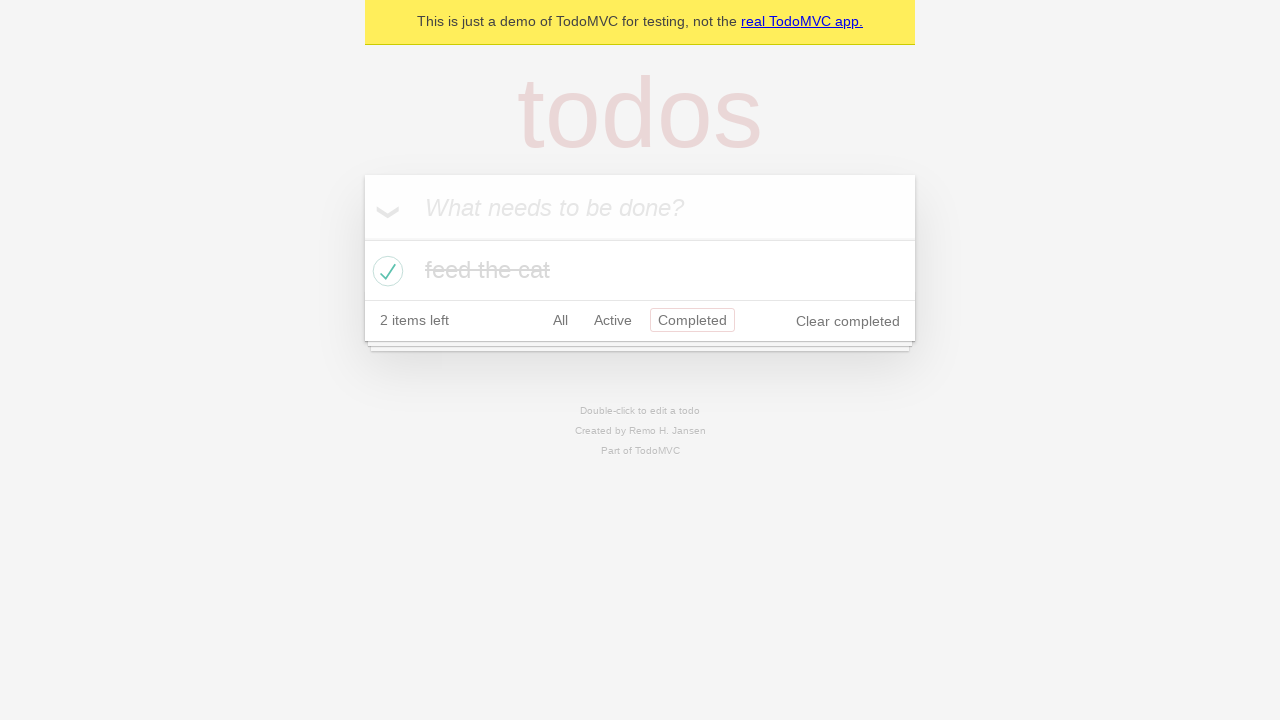

Clicked All filter to display all todo items at (560, 320) on internal:role=link[name="All"i]
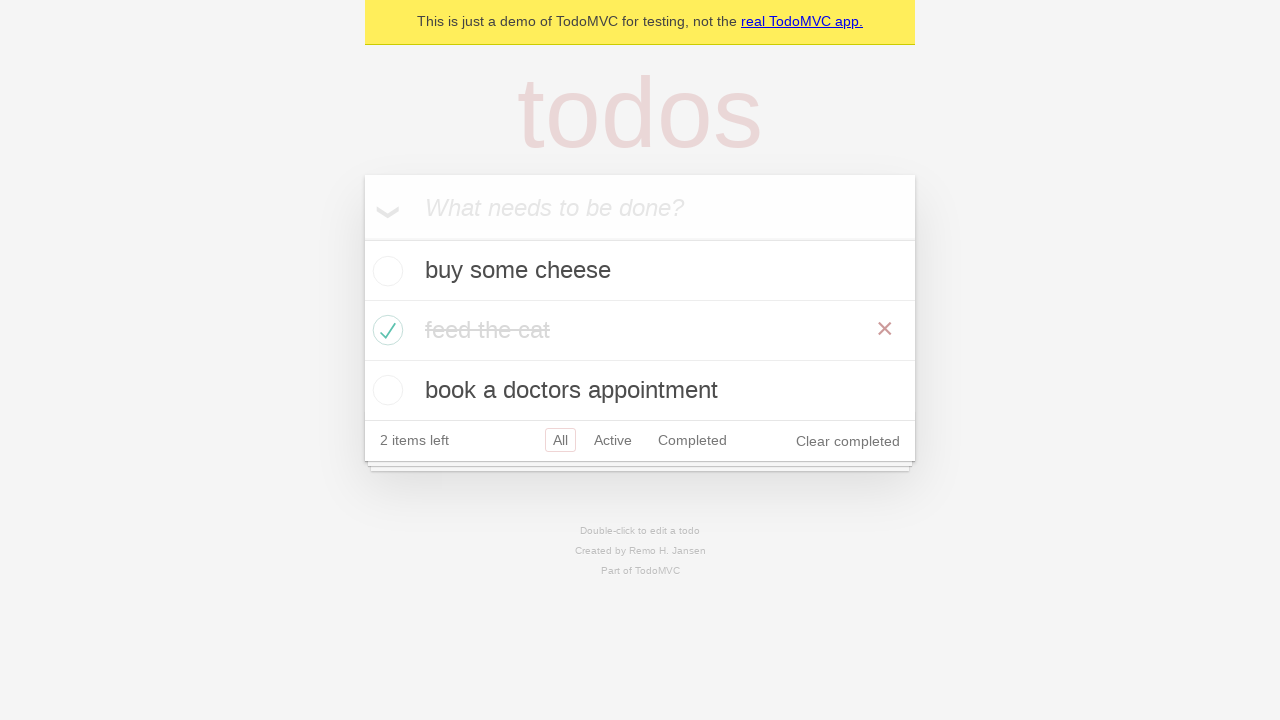

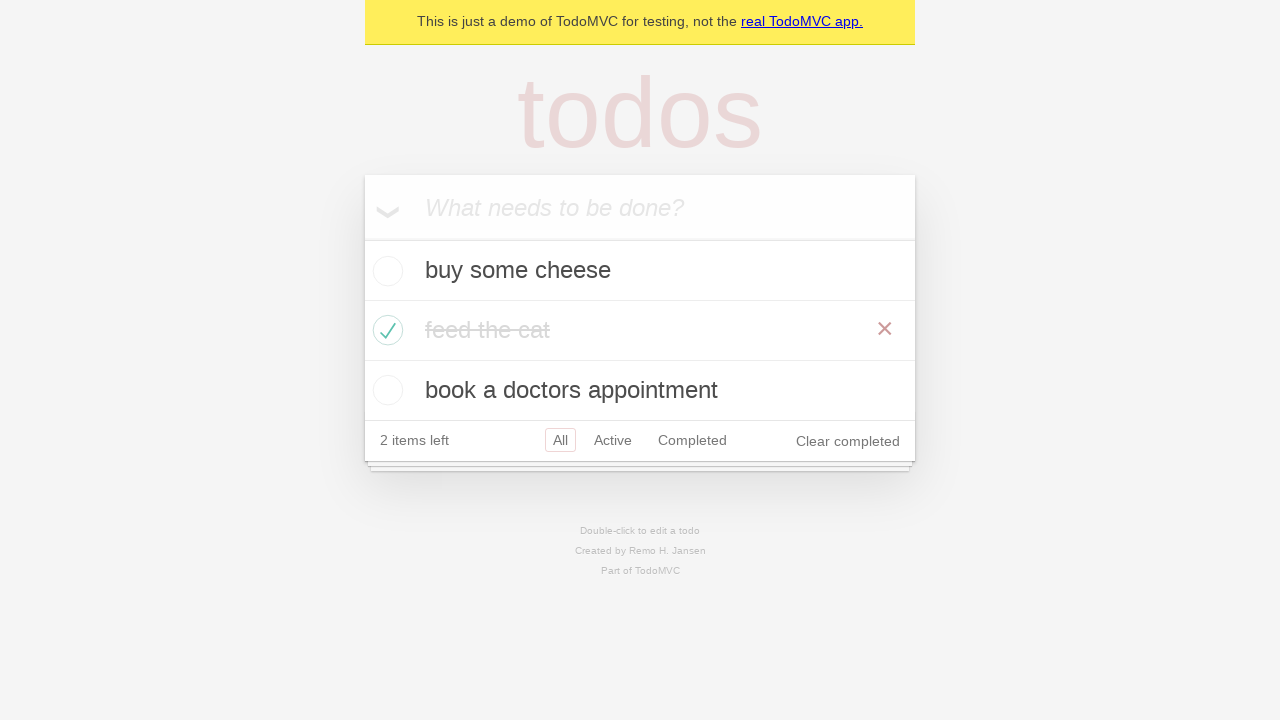